Tests holding down shift key while typing to produce uppercase letter

Starting URL: https://www.selenium.dev/selenium/web/single_text_input.html

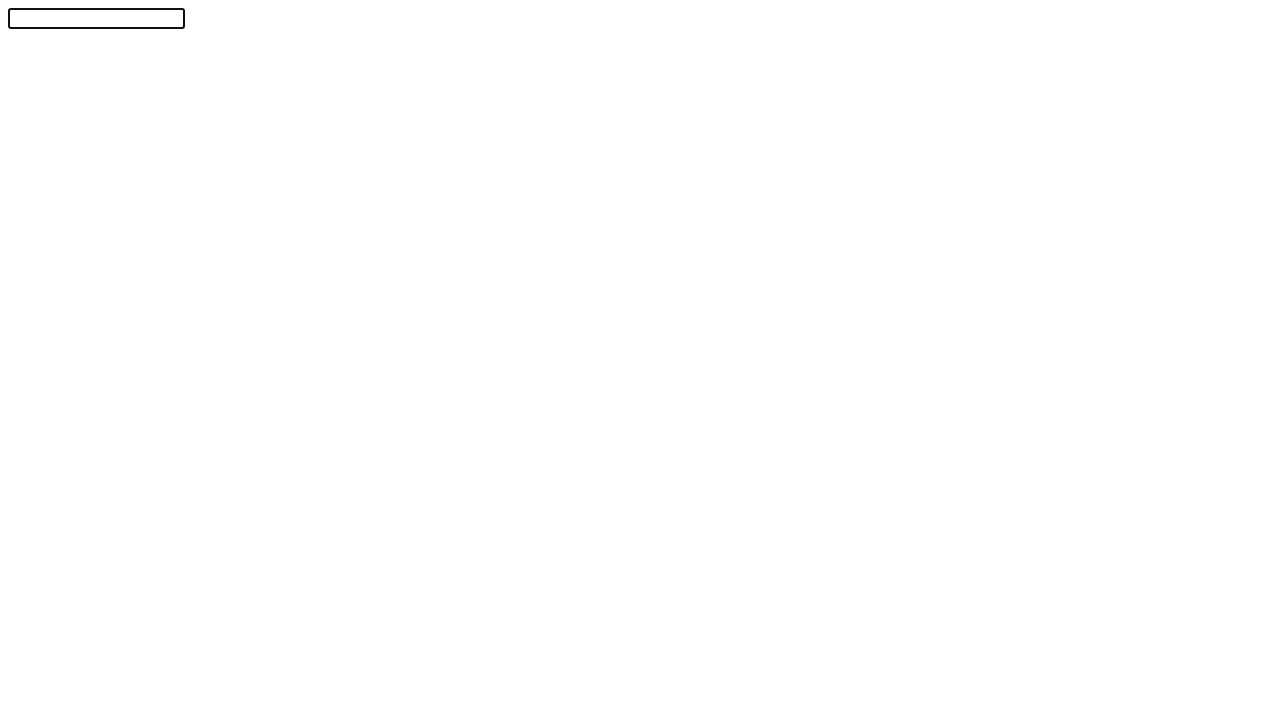

Navigated to single text input test page
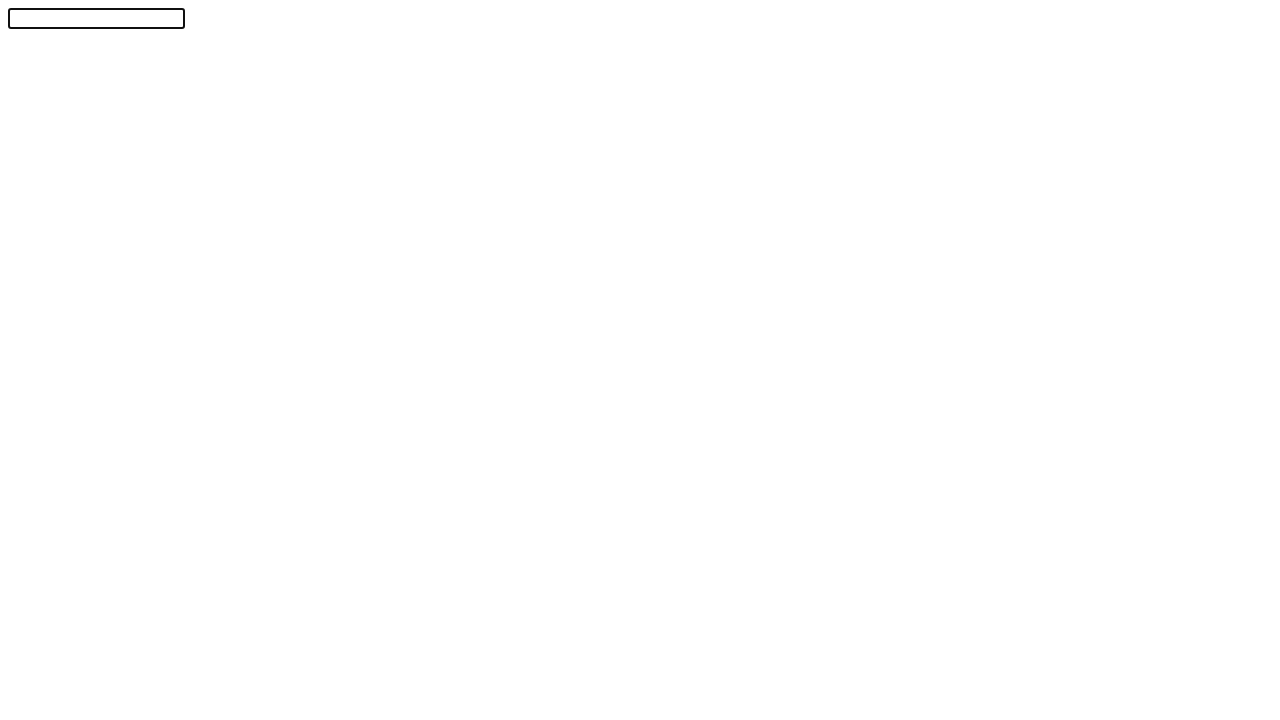

Held down Shift key
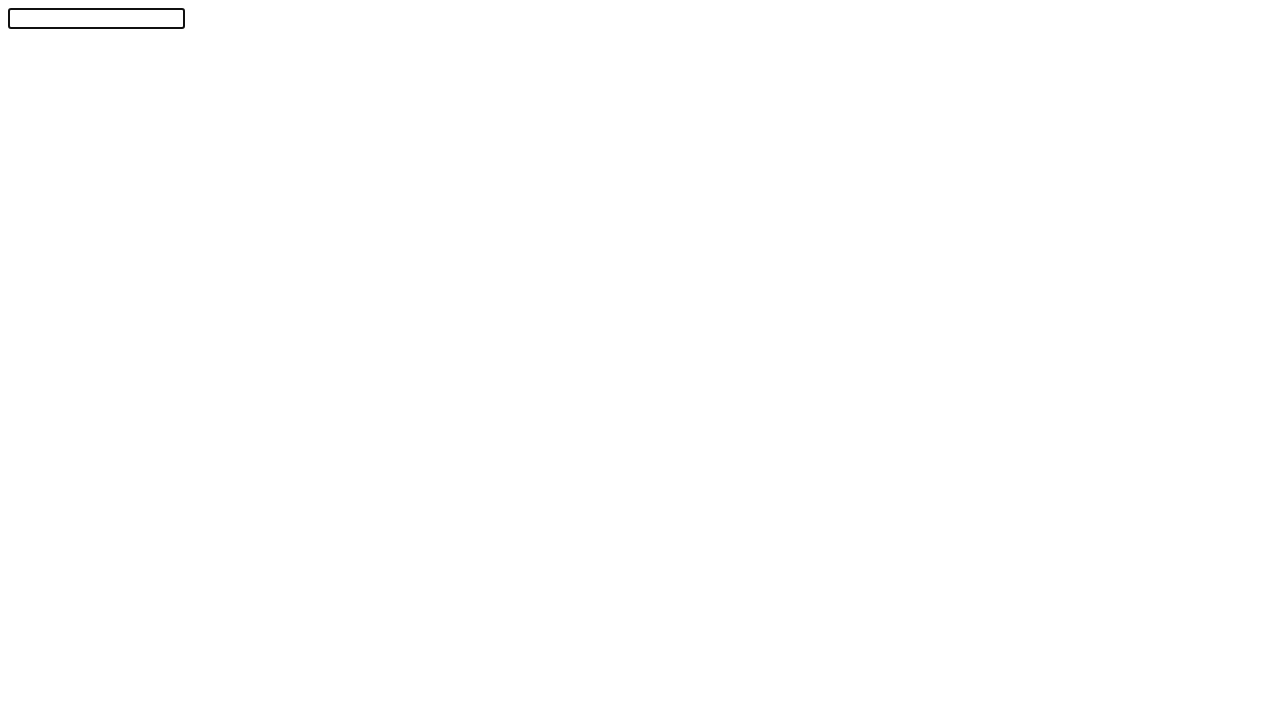

Typed 'a' while Shift is held down
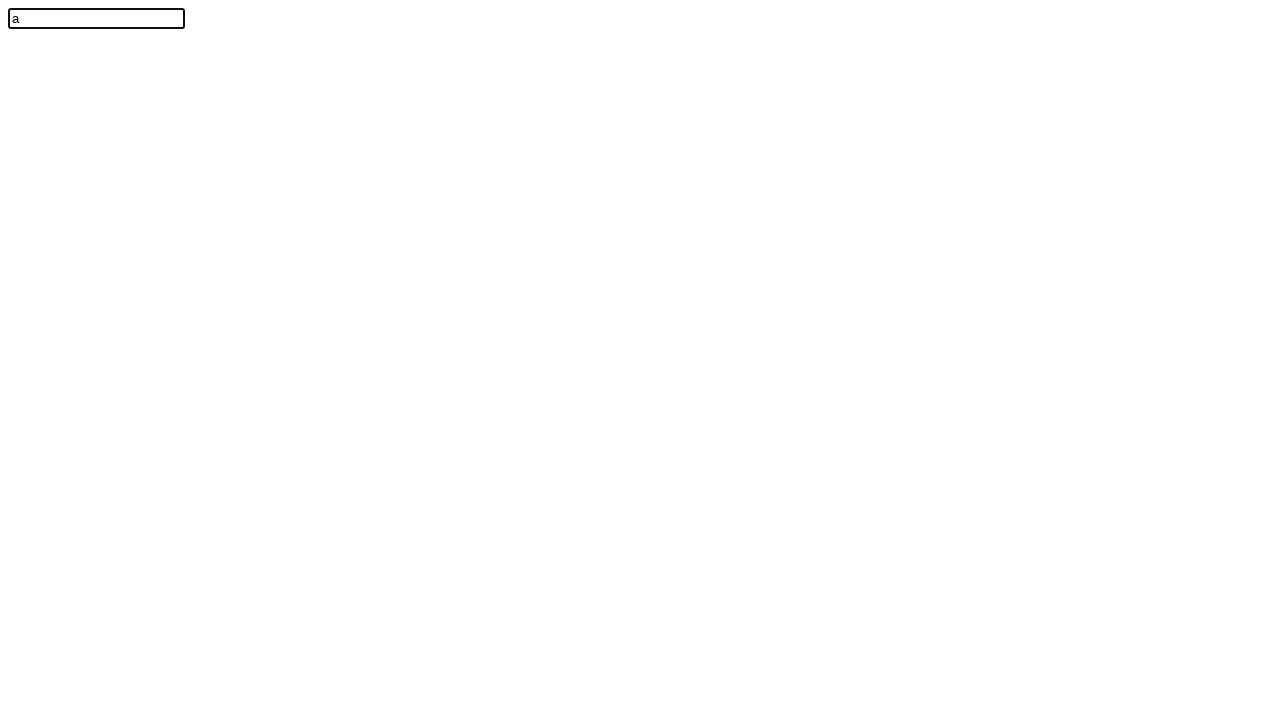

Released Shift key
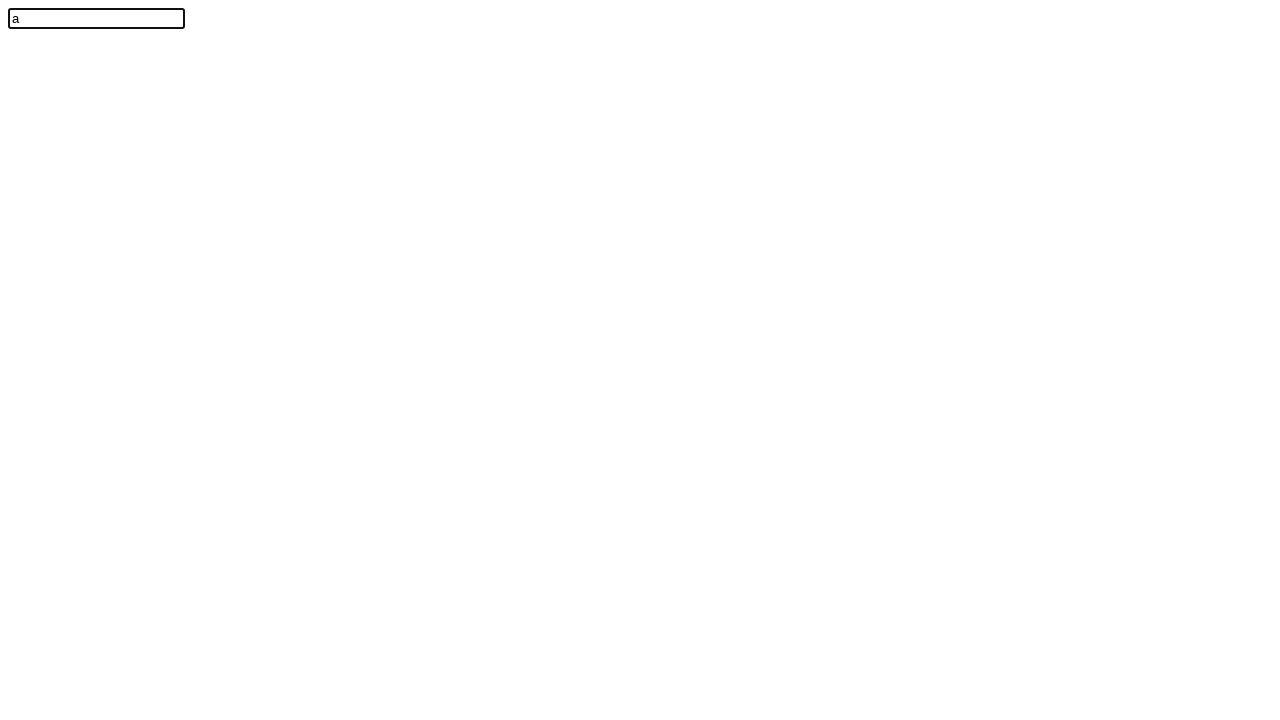

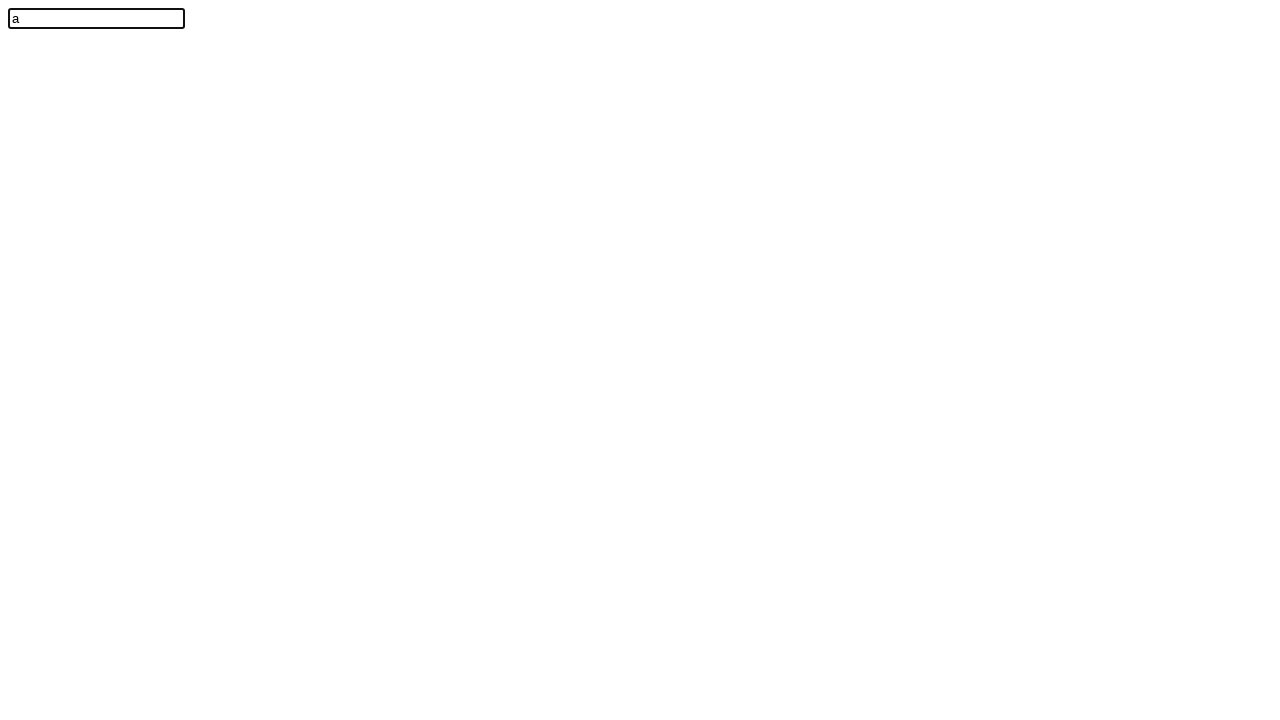